Tests the SnapTik TikTok video downloader by entering a TikTok URL into the search field and submitting the form to retrieve download links.

Starting URL: https://snaptik.app/en

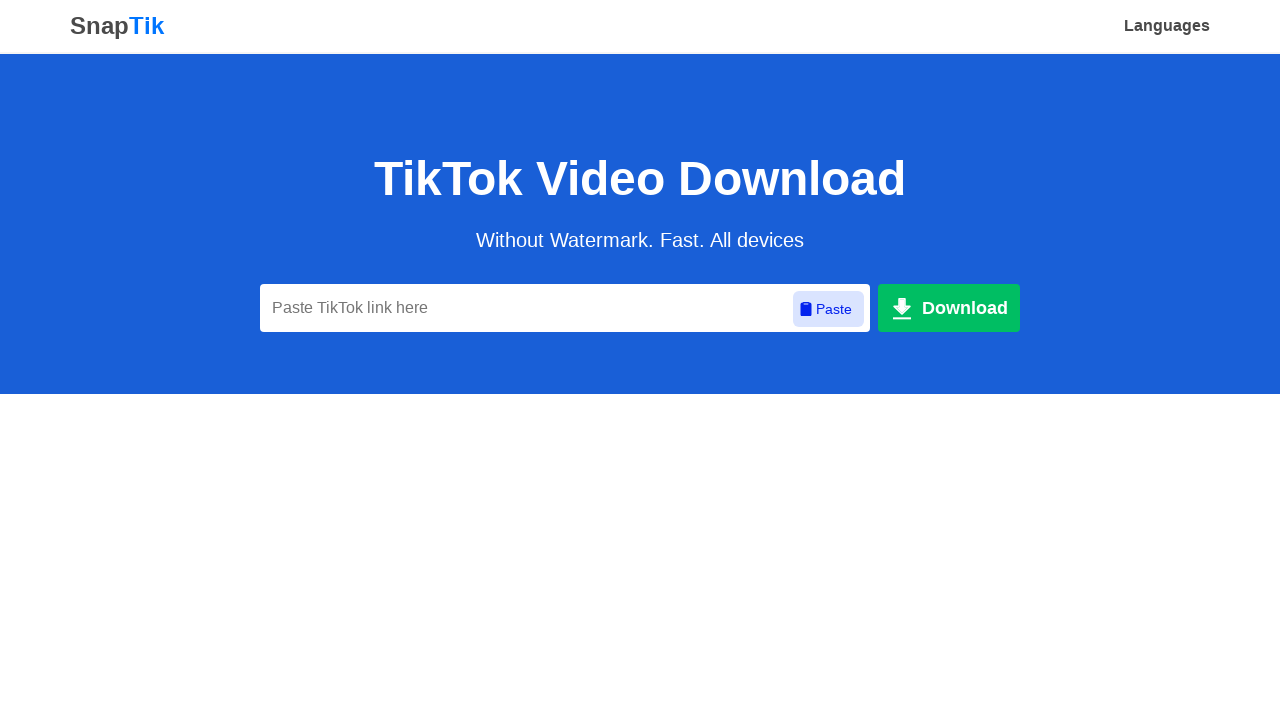

Filled URL field with TikTok video link on #url
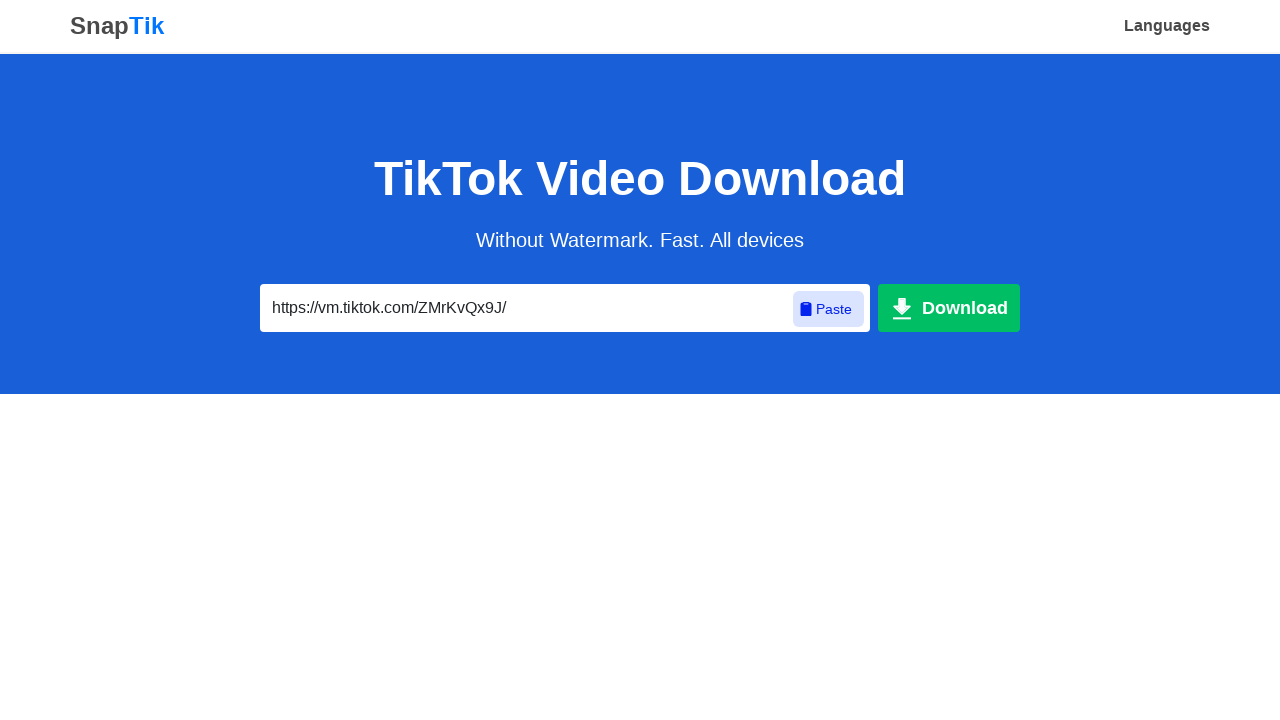

Pressed Enter to submit the form on #url
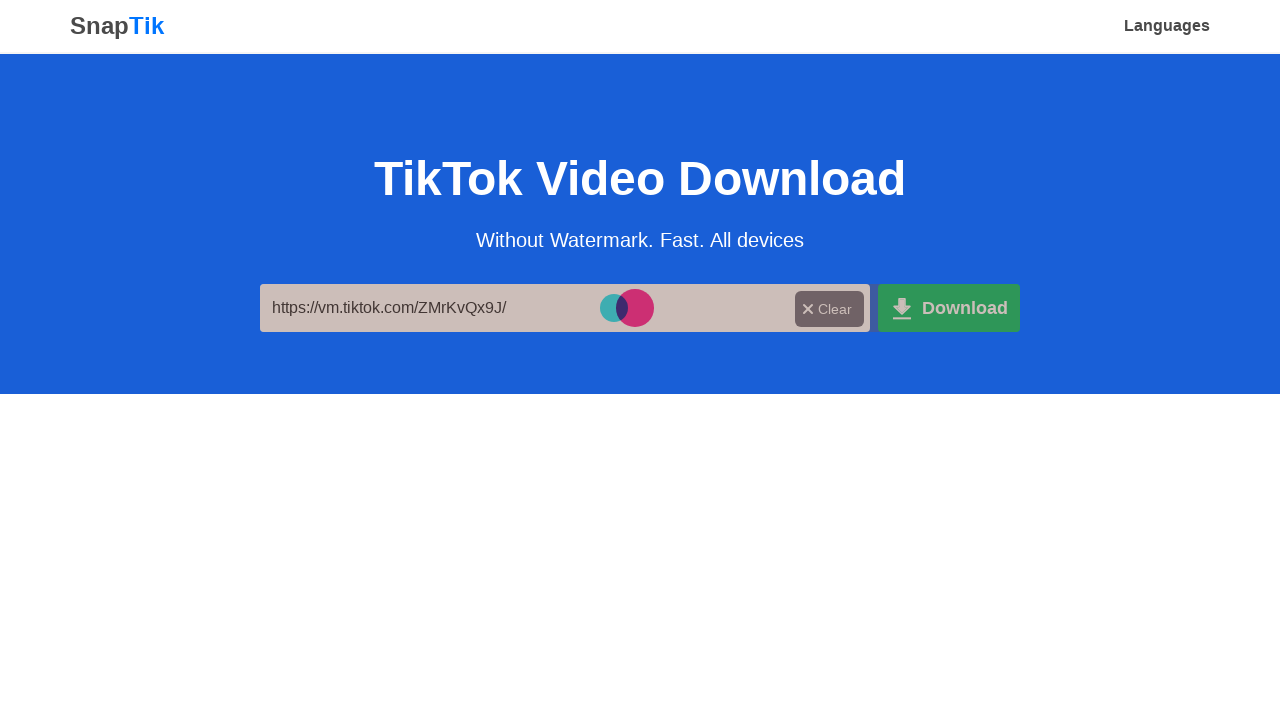

Download link appeared on the page
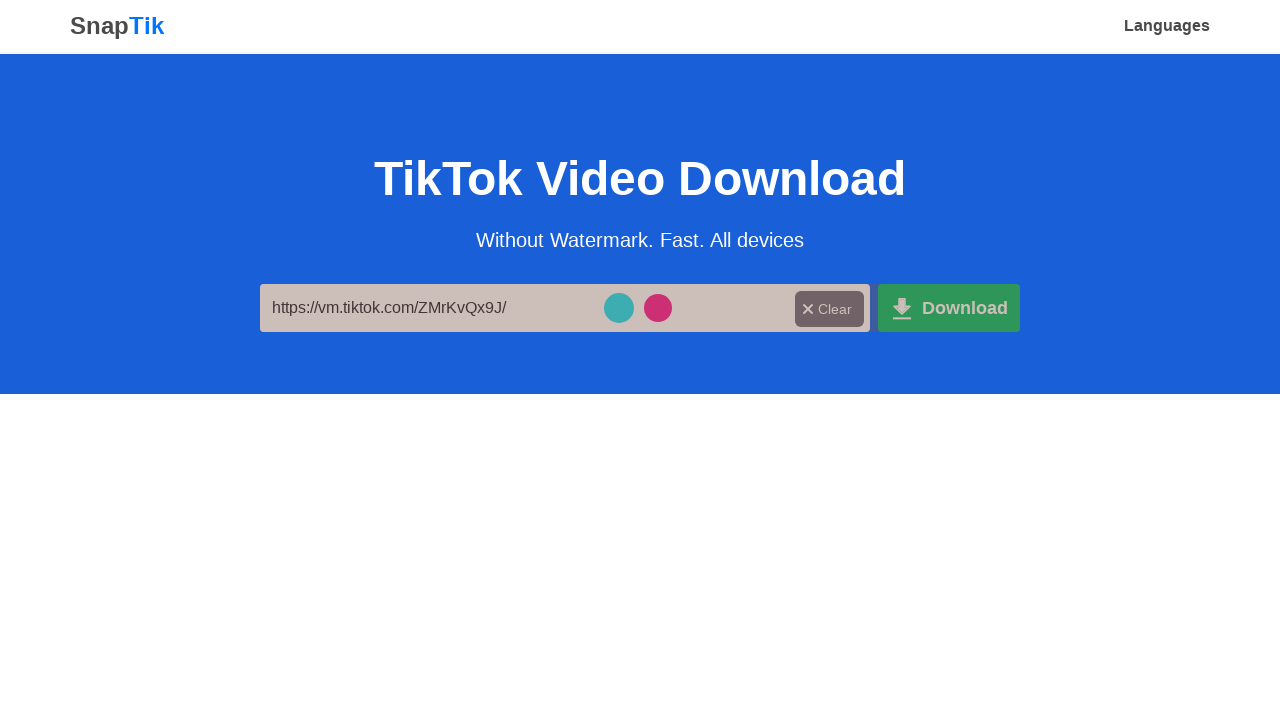

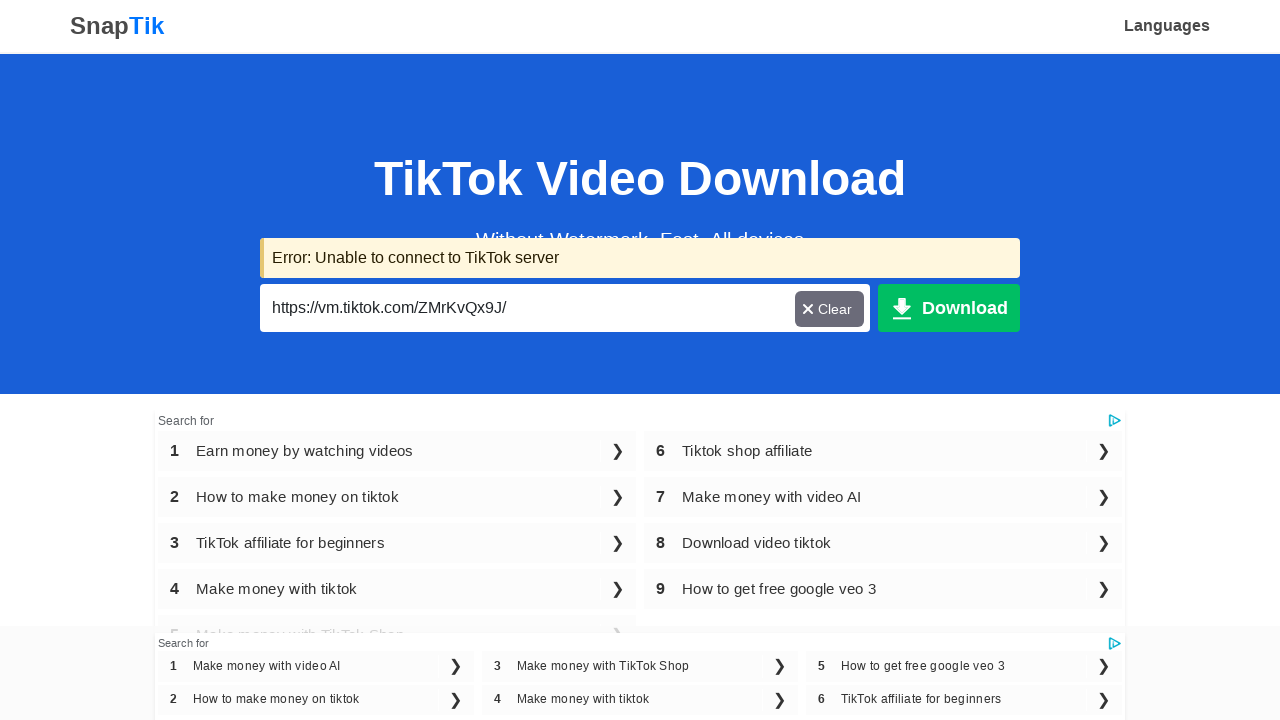